Tests iframe handling by switching to a frame, entering text in an input field, then switching back to the main content and clicking a navigation link

Starting URL: https://demo.automationtesting.in/Frames.html

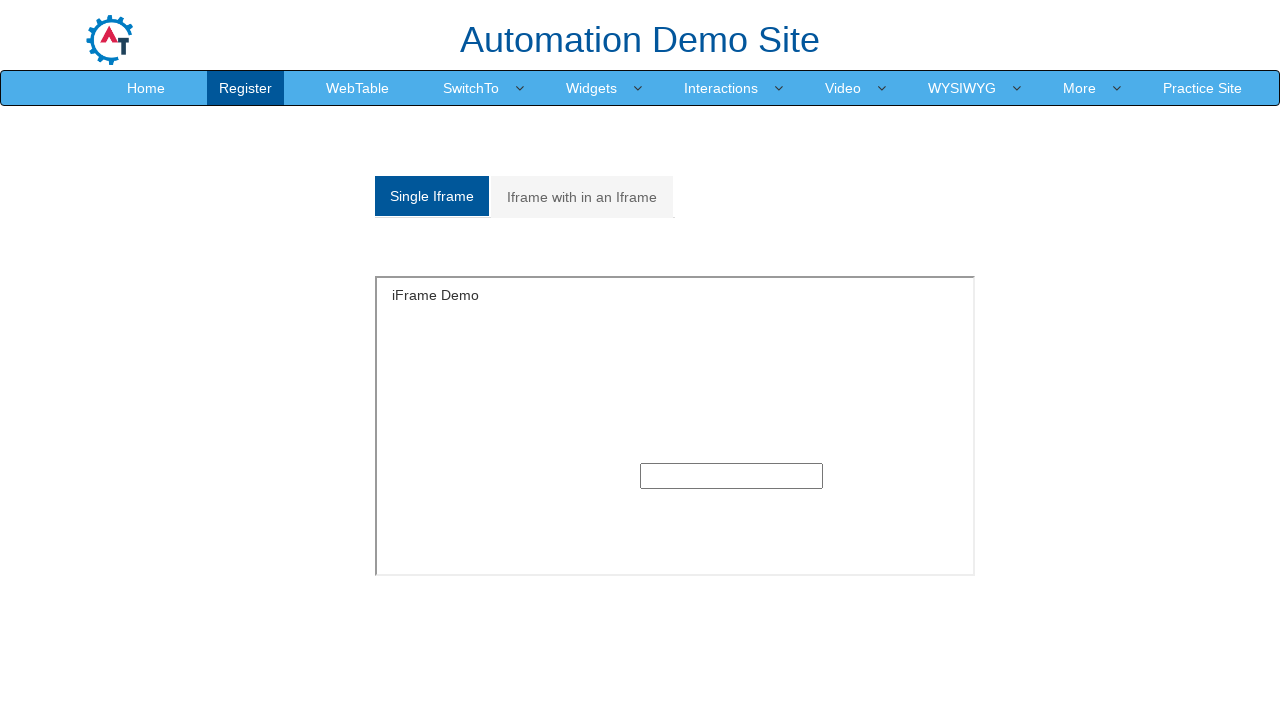

Located SingleFrame iframe
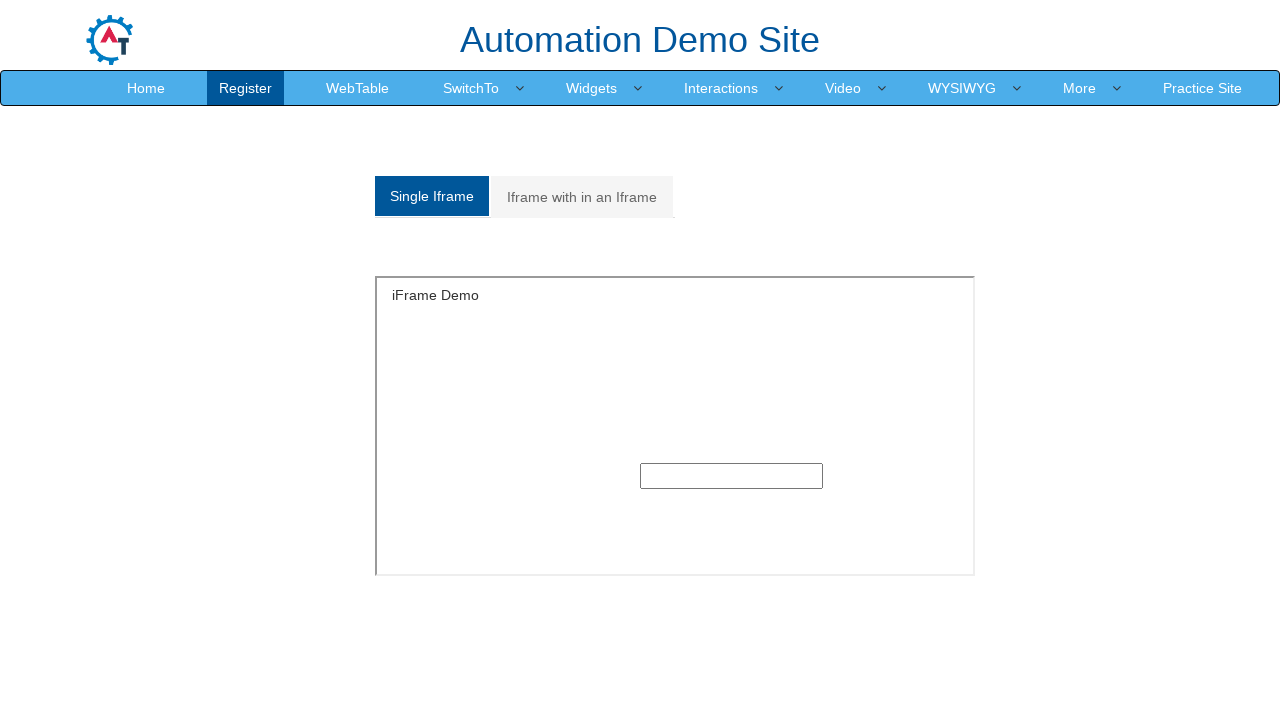

Entered 'Hello TestUser' in iframe input field on iframe[name='SingleFrame'] >> internal:control=enter-frame >> input
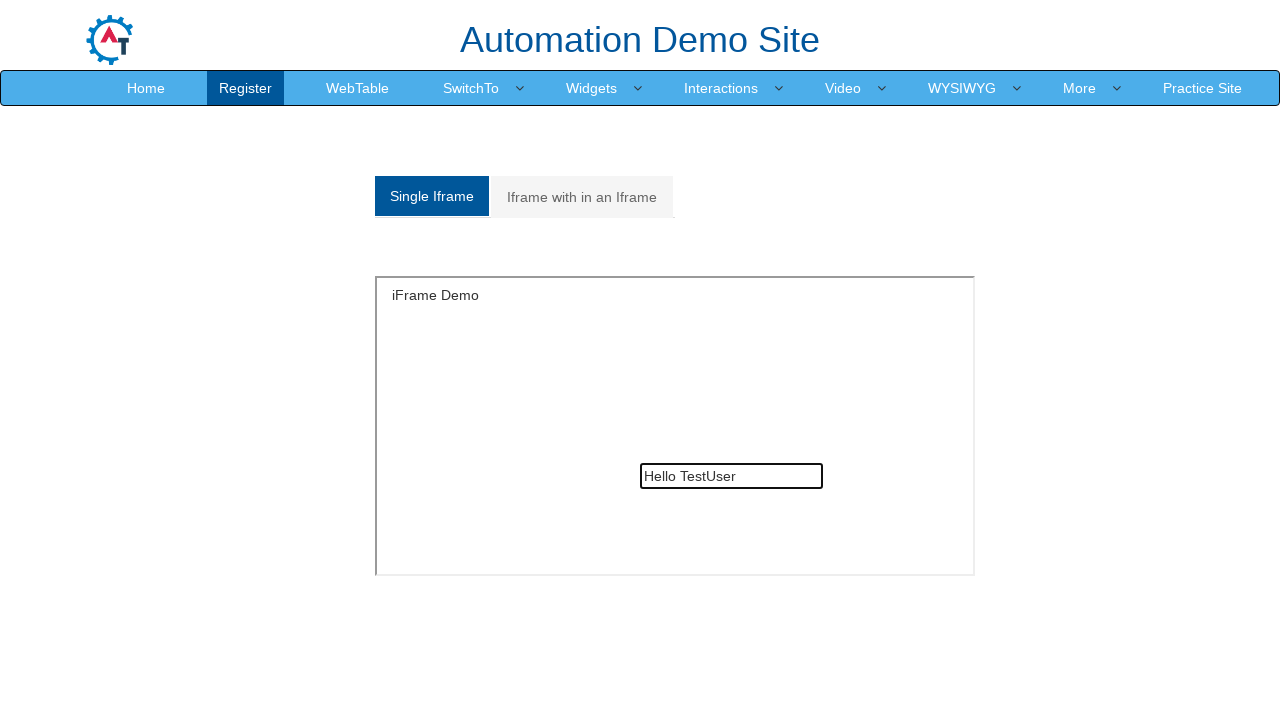

Clicked navigation link in main content at (471, 88) on xpath=//*[@id='header']/nav/div/div[2]/ul/li[4]/a
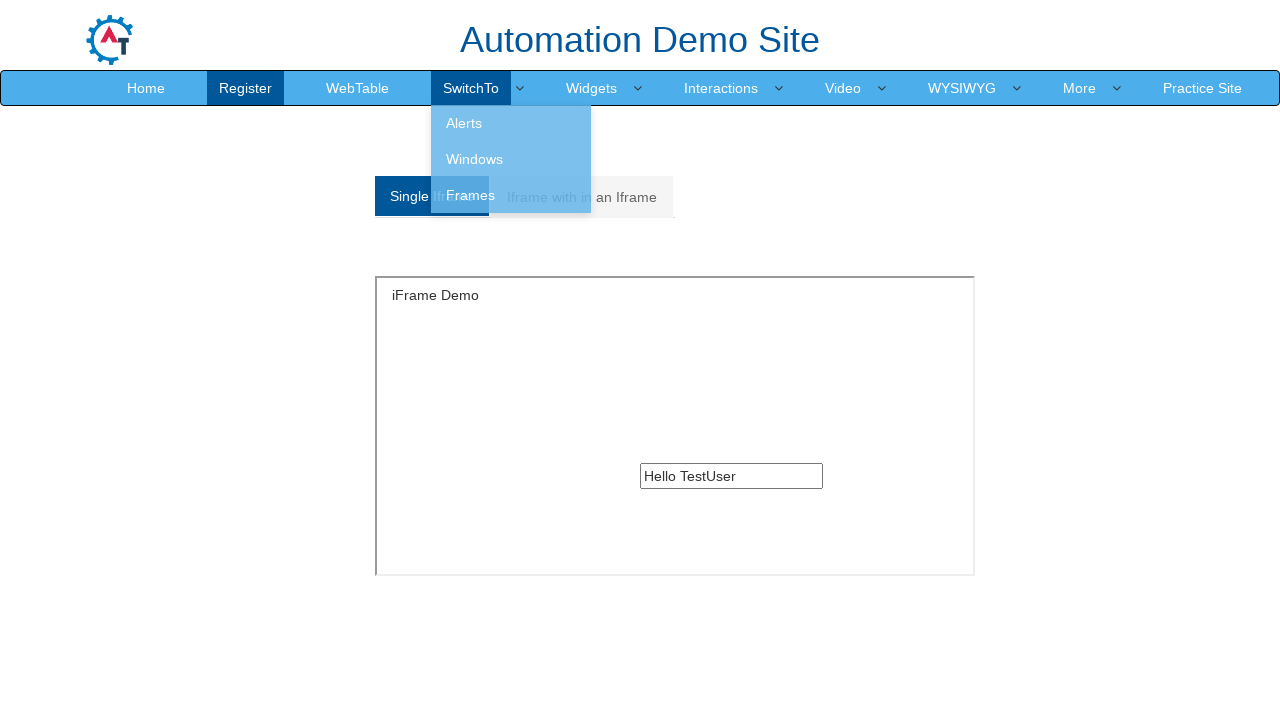

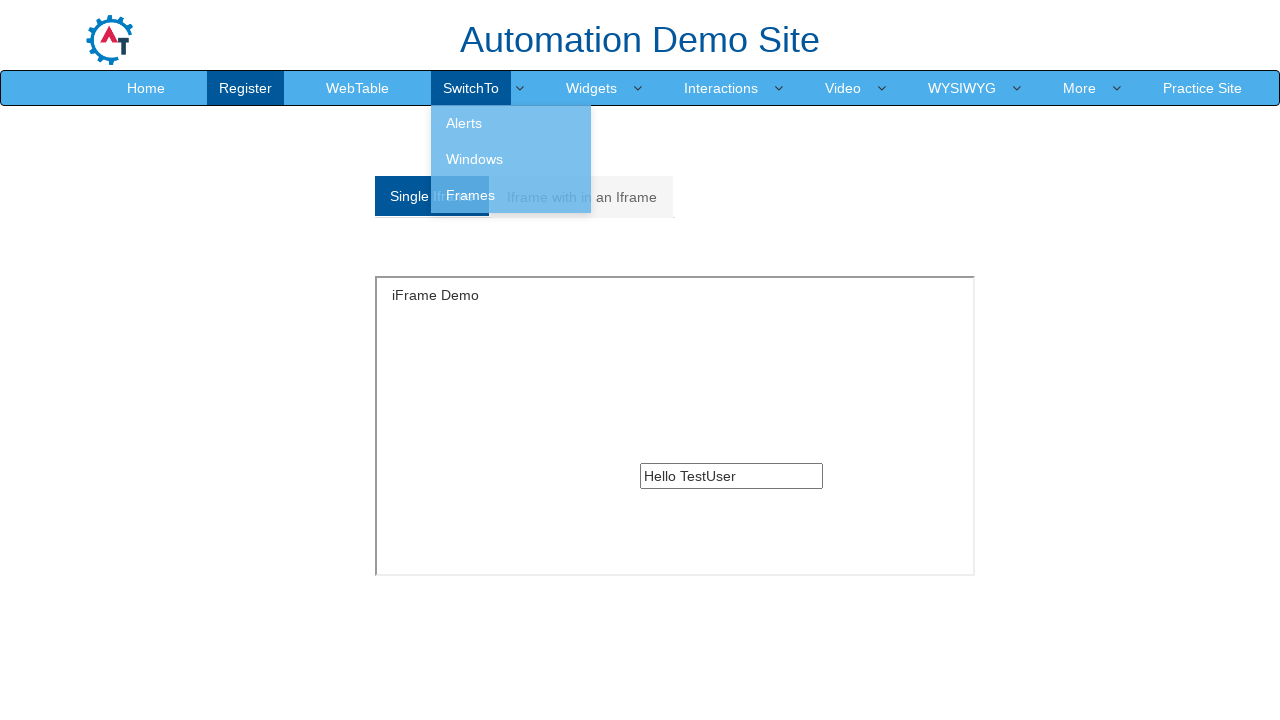